Tests clicking a button element on the UI Testing Playground click test page

Starting URL: http://www.uitestingplayground.com/click

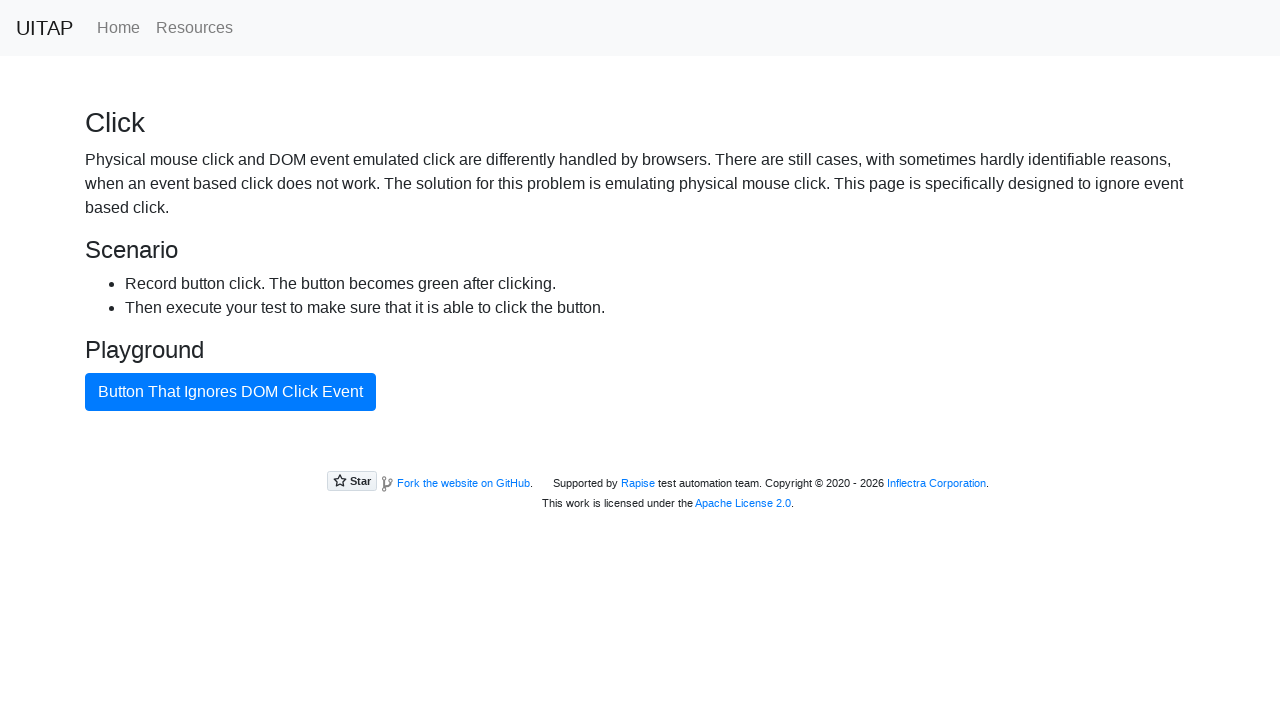

Clicked the bad button element on UI Testing Playground click test page at (230, 392) on #badButton
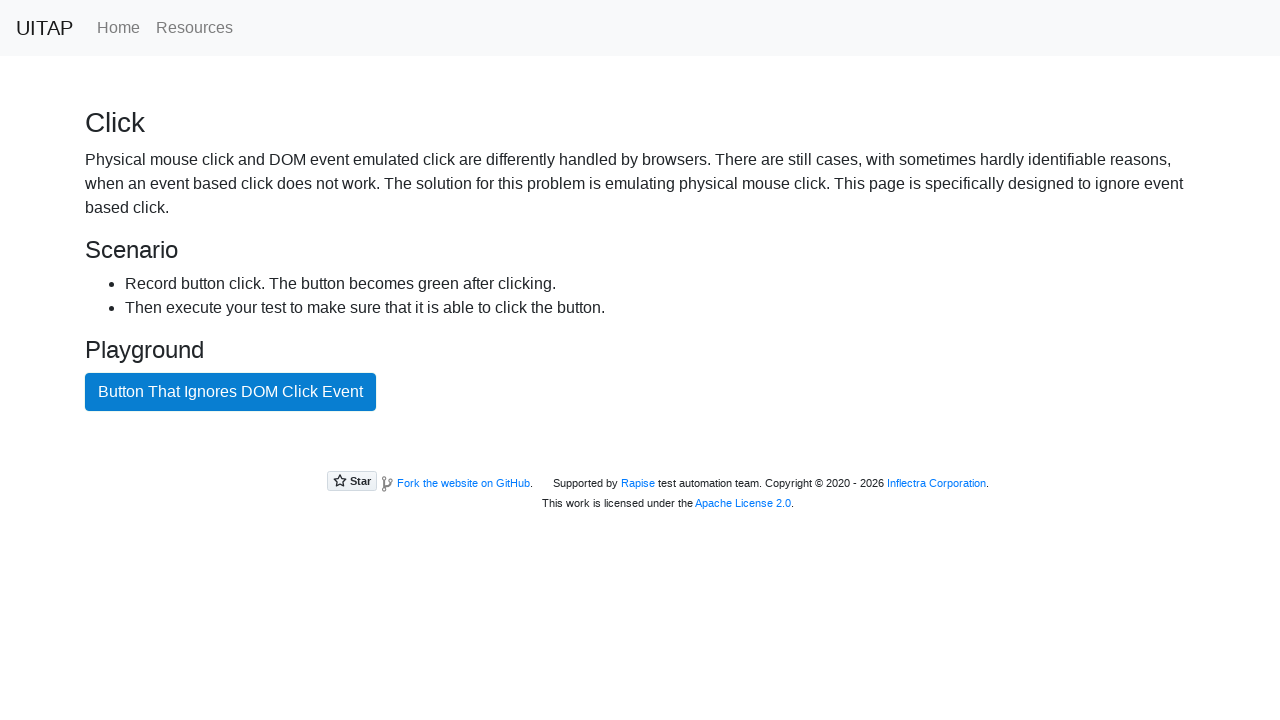

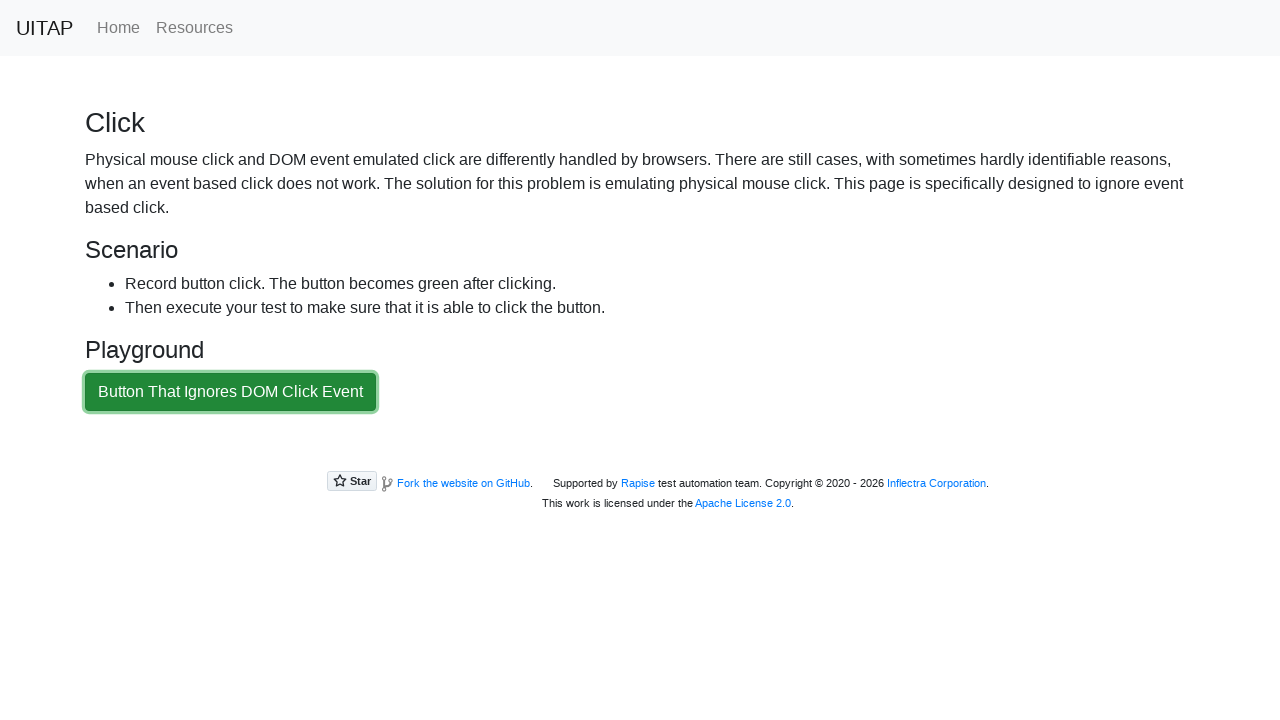